Tests drag and drop functionality by dragging element A to element B and verifying the elements swap positions

Starting URL: https://the-internet.herokuapp.com/drag_and_drop

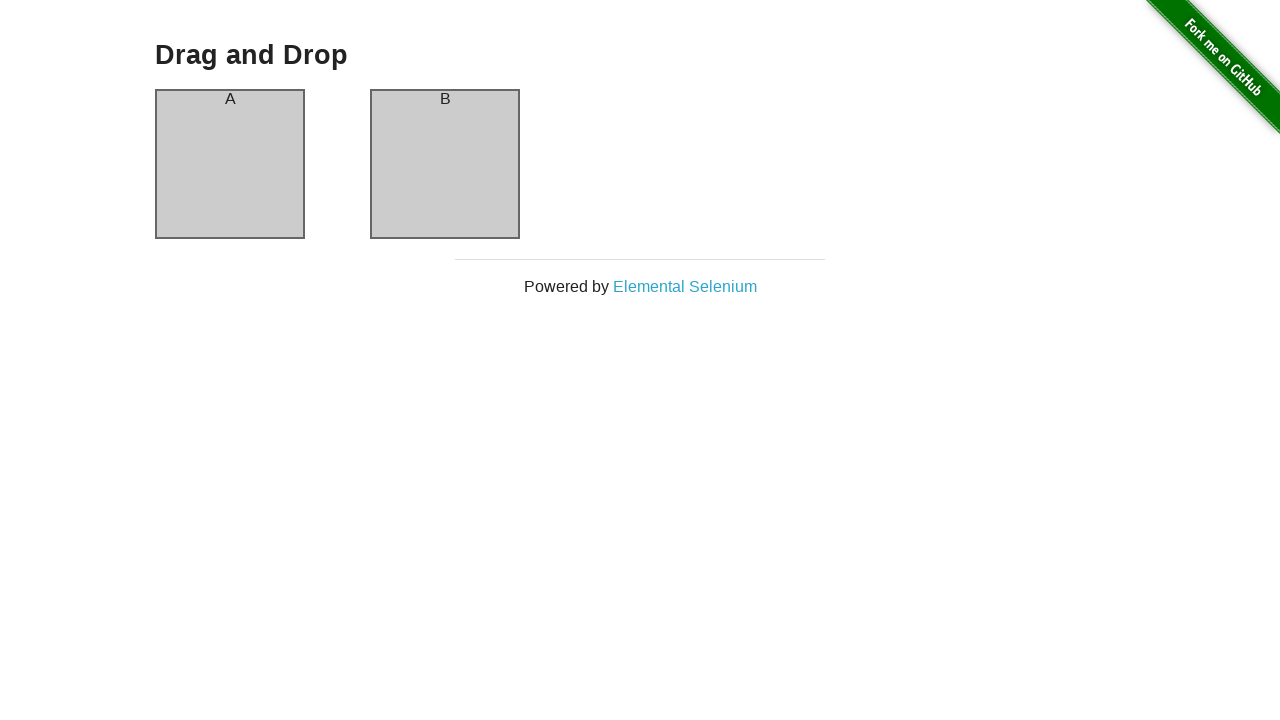

Waited for column A element to be present
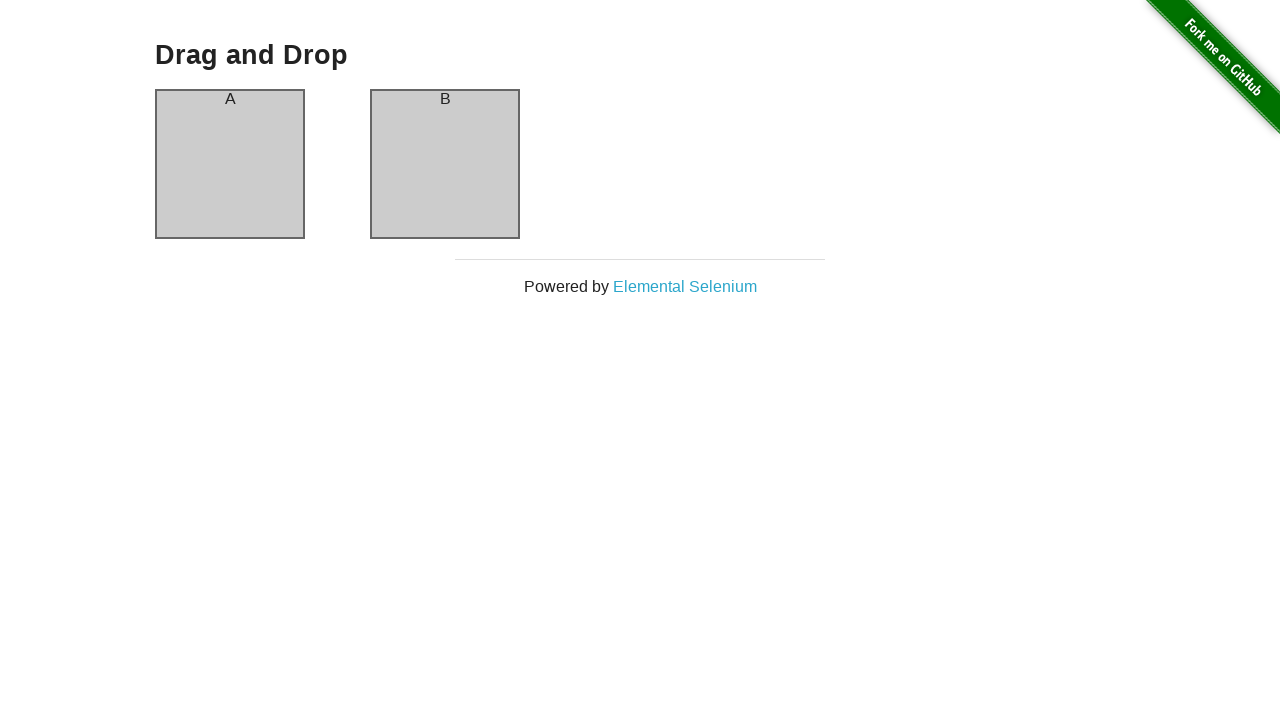

Waited for column B element to be present
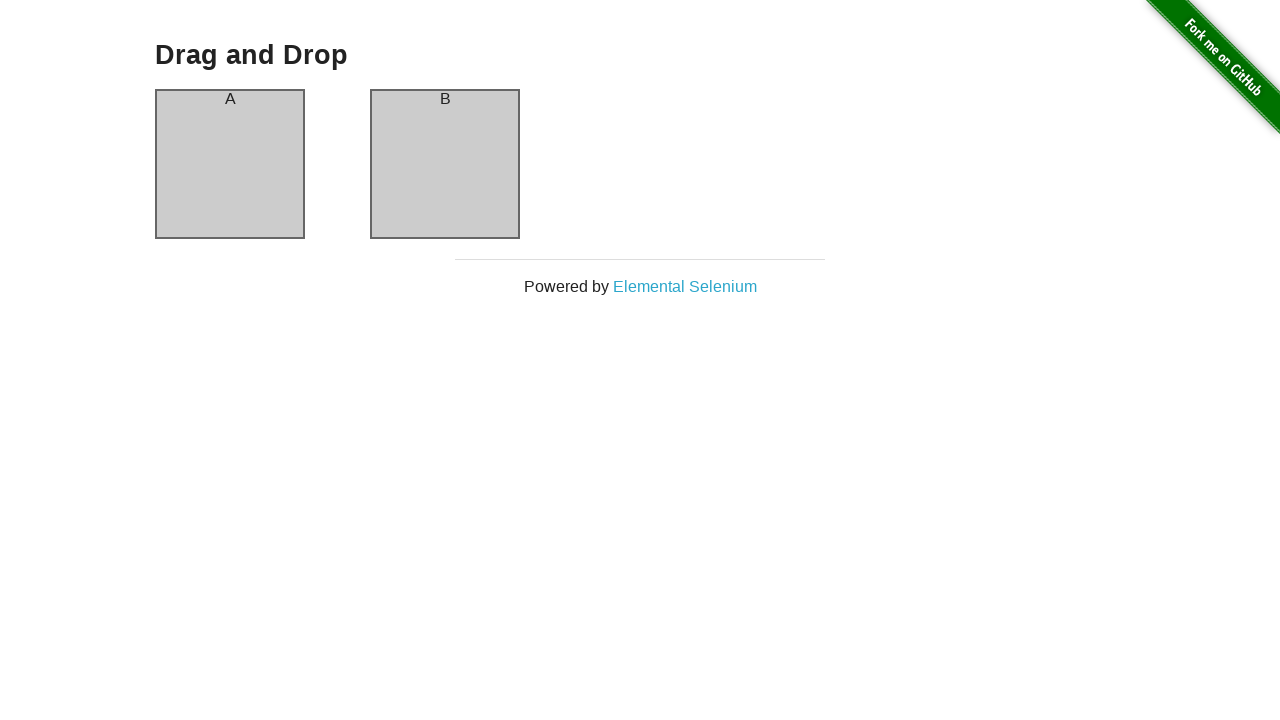

Executed JavaScript to drag element A over element B and drop it
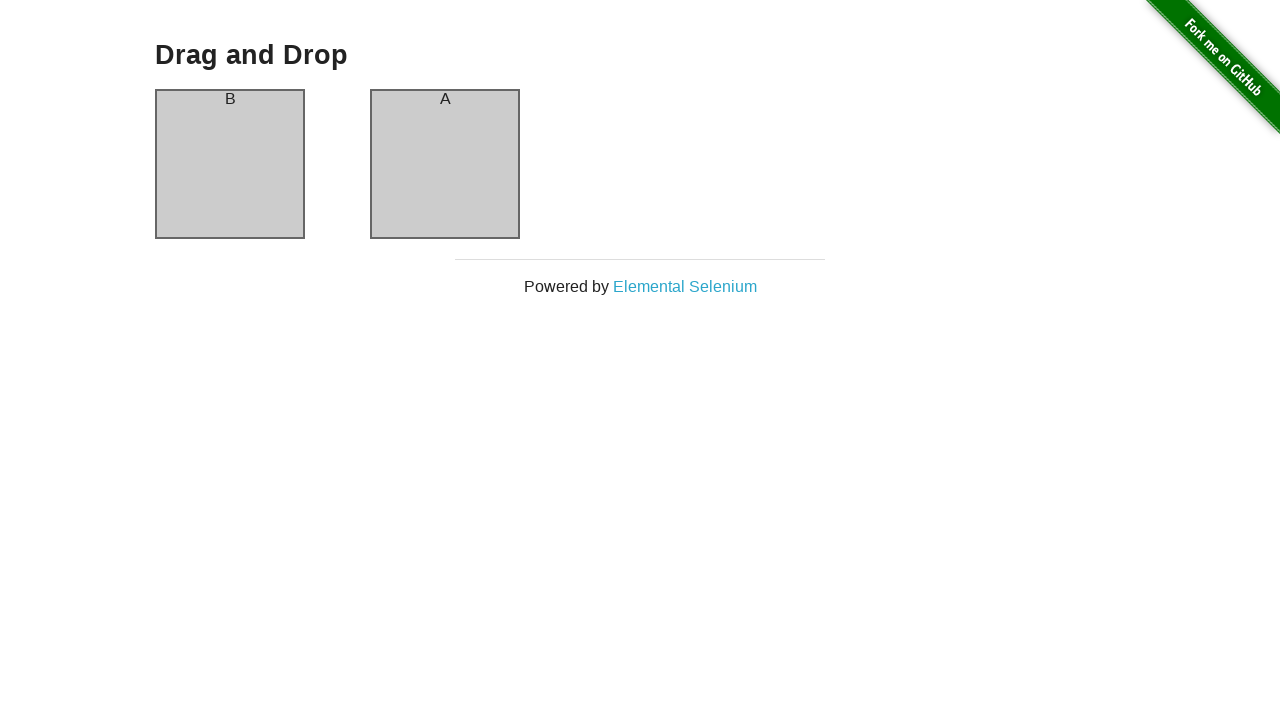

Waited 500ms for drag and drop animation to complete
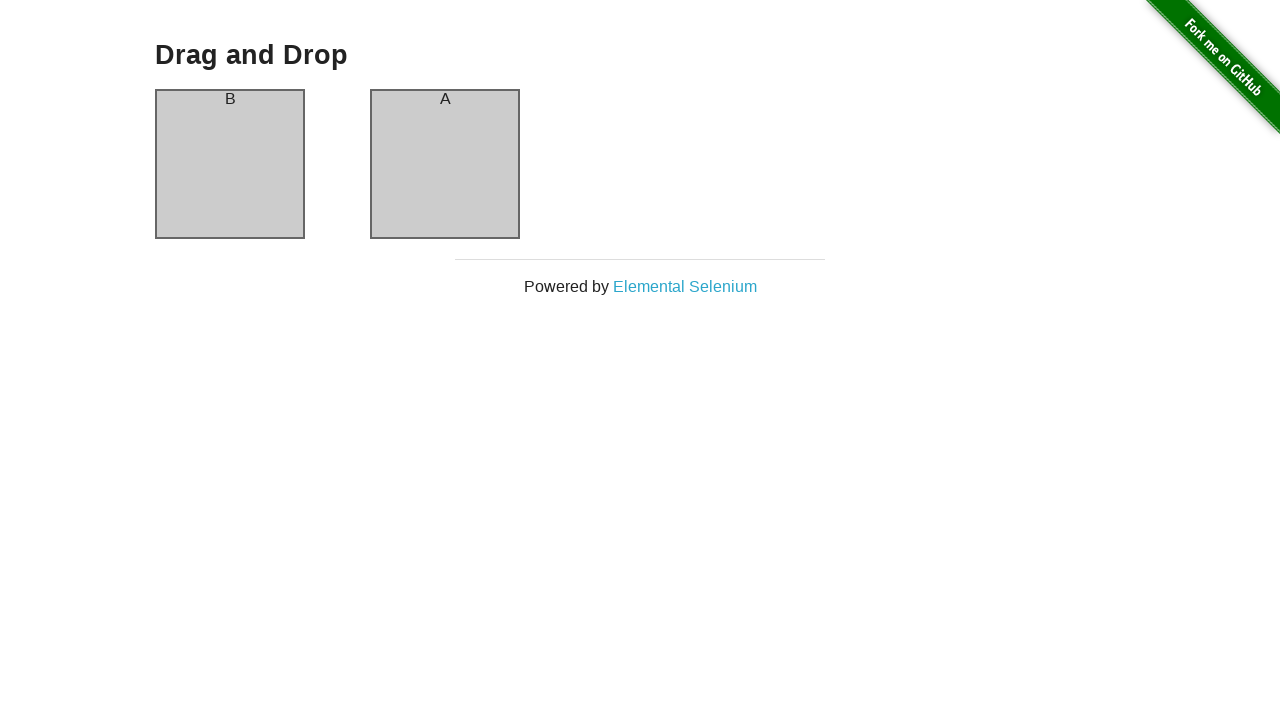

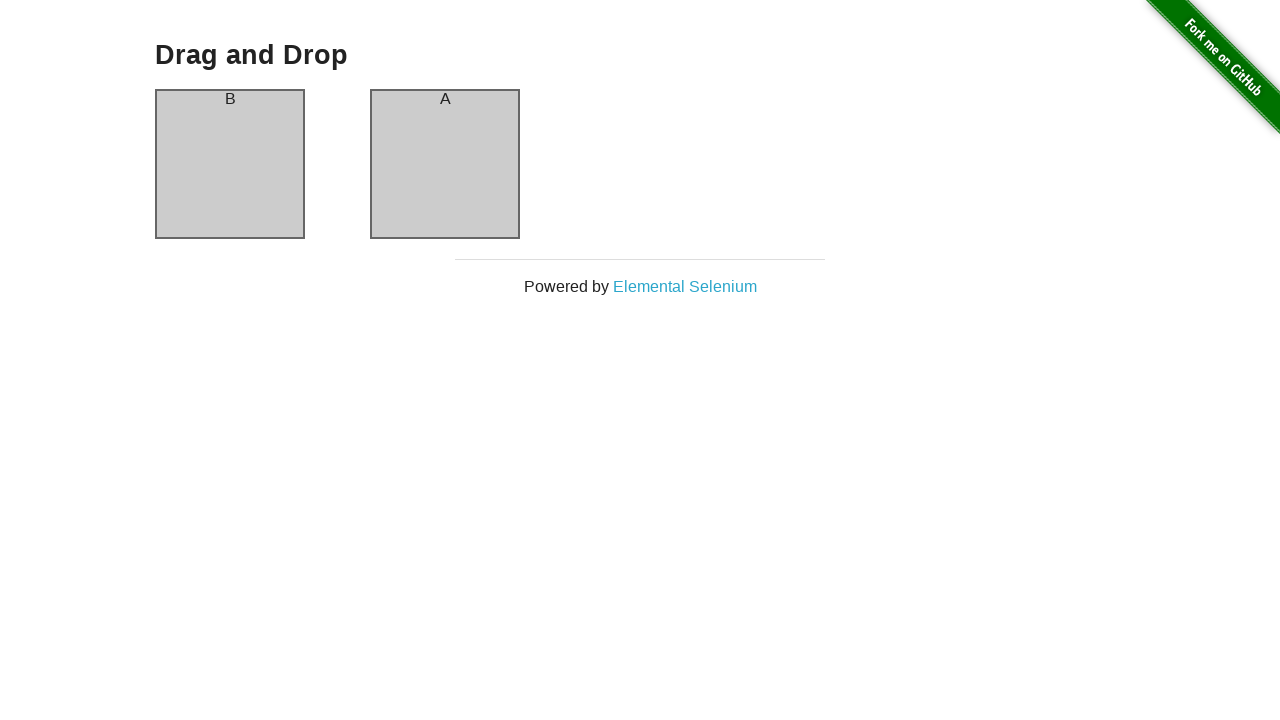